Tests dynamic loading functionality by clicking the Start button and checking for the "Hello World!" text with a shorter wait time.

Starting URL: https://automationfc.github.io/dynamic-loading/

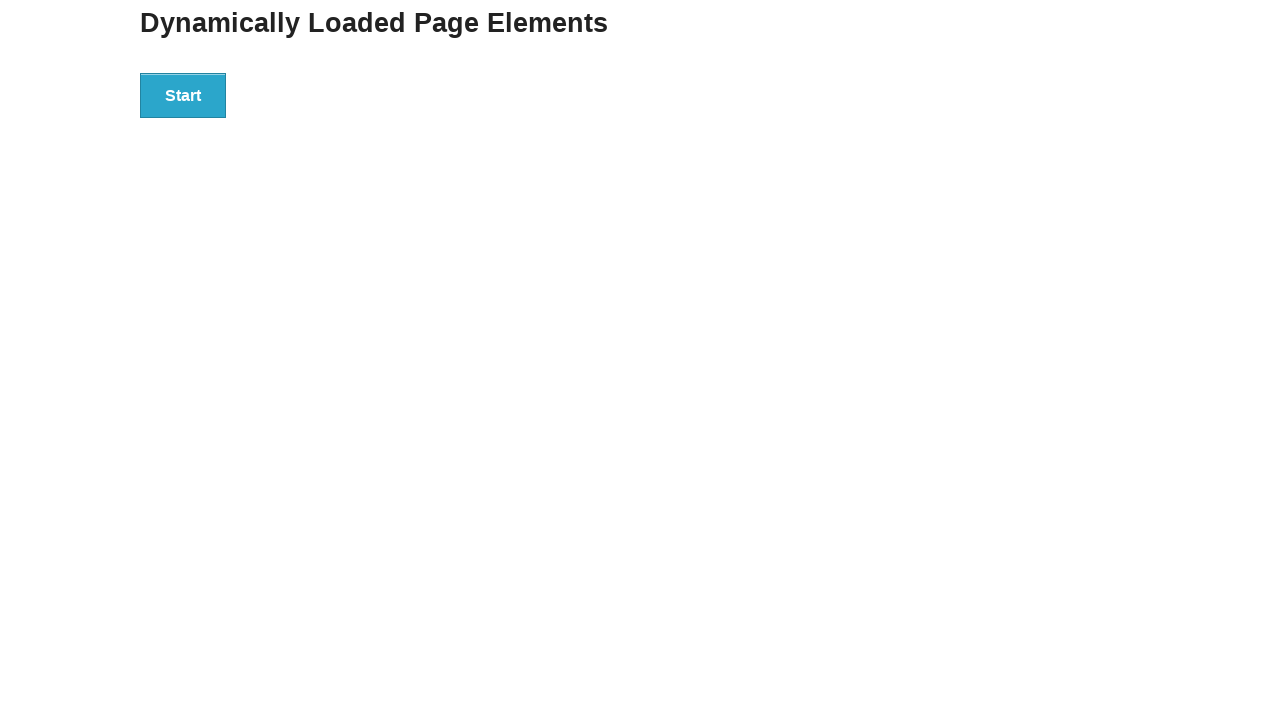

Clicked the Start button to initiate dynamic loading at (183, 95) on div#start > button
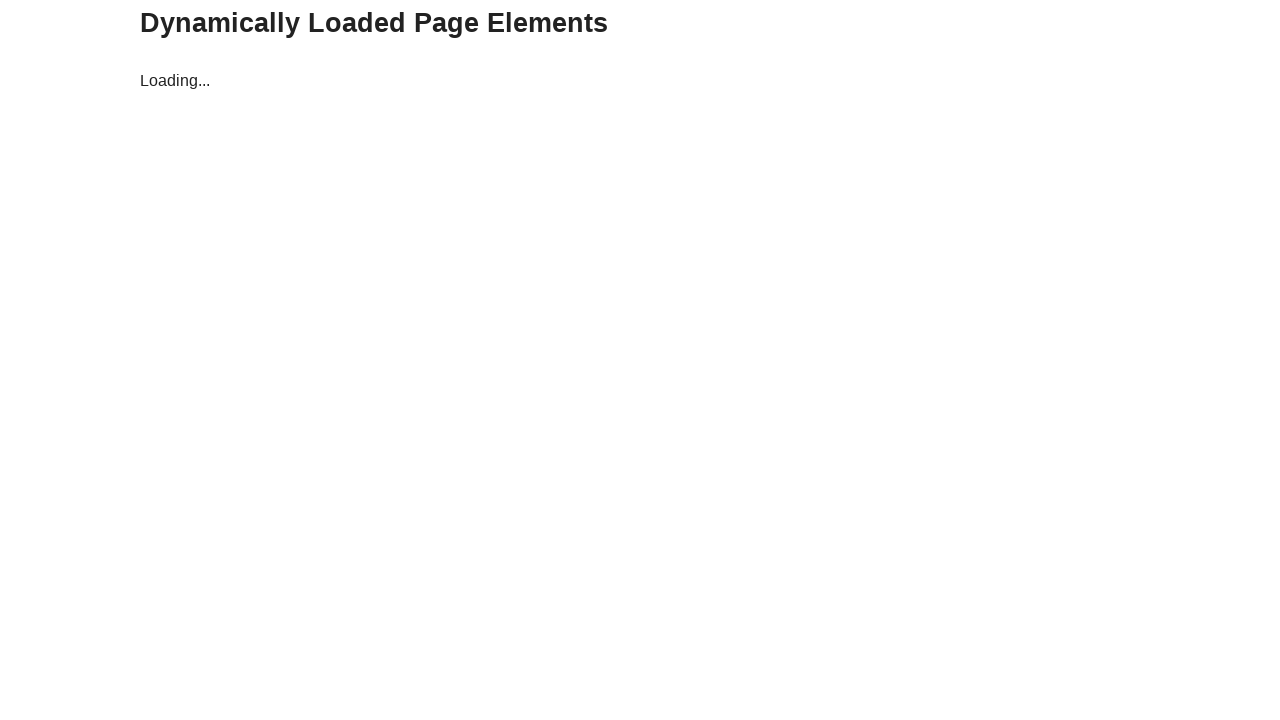

Waited for the finish text to appear
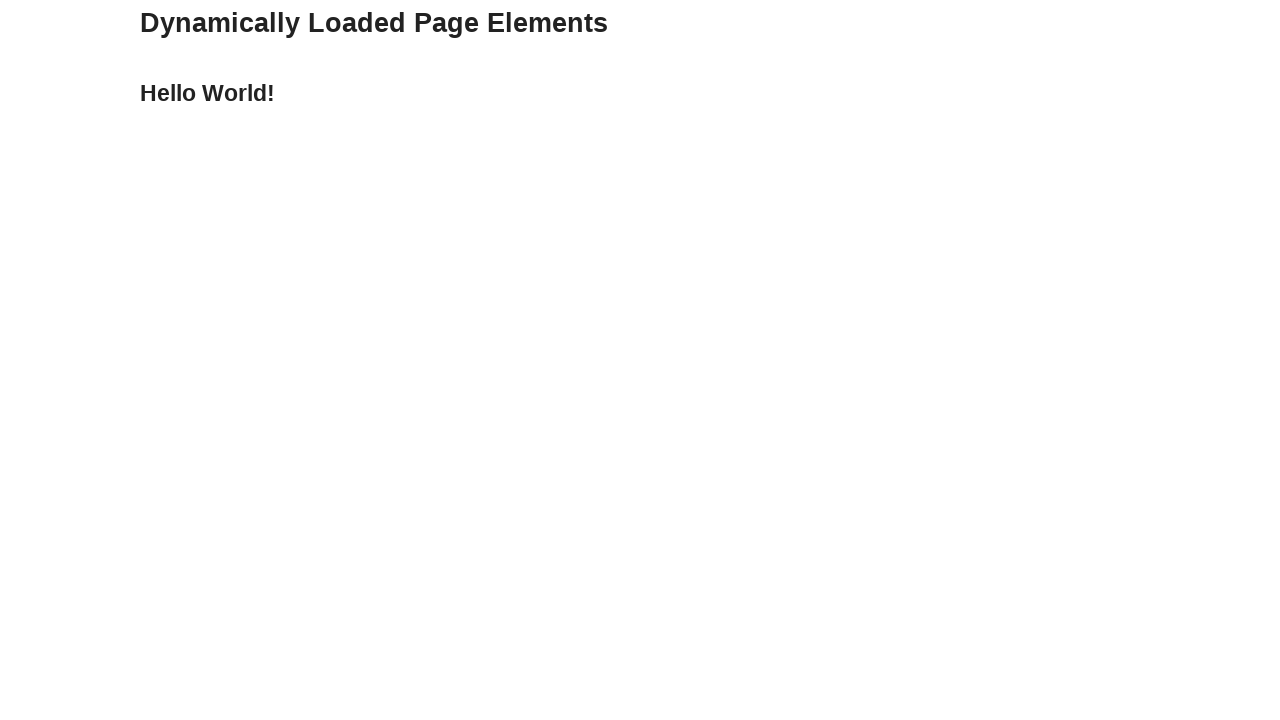

Verified that the text content equals 'Hello World!'
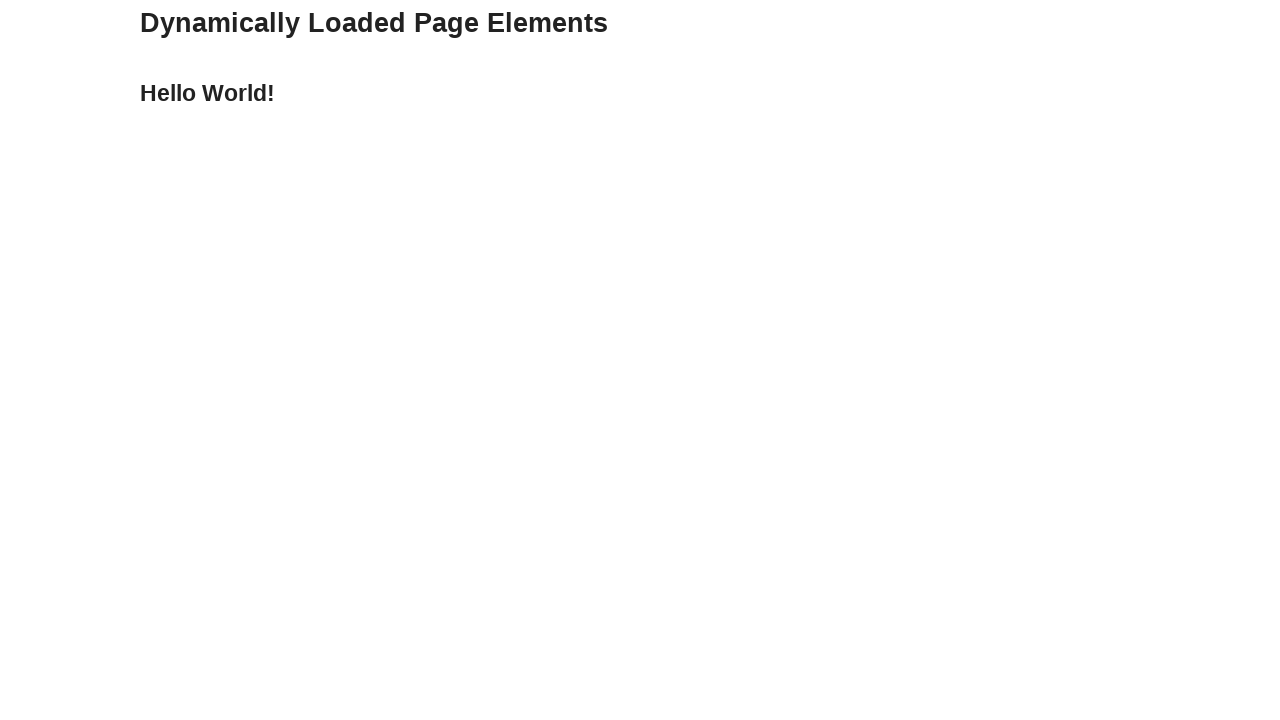

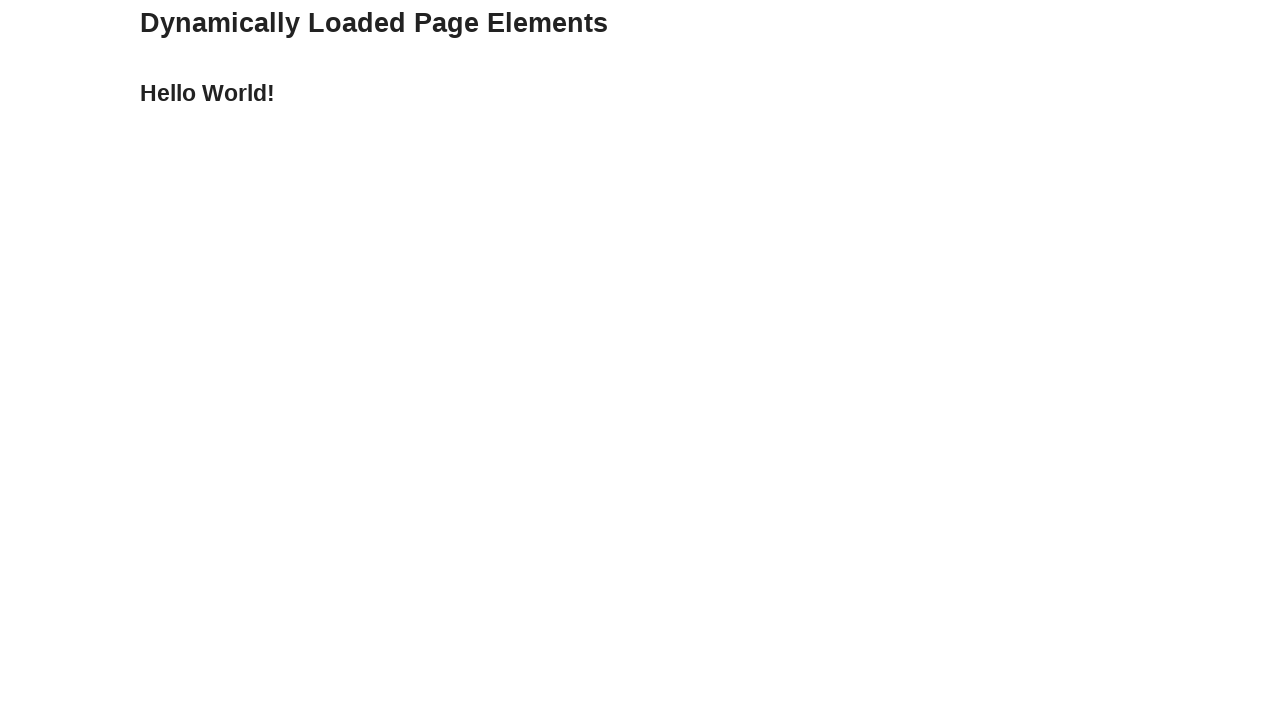